Verifies that the browser loads the correct Tempus homepage URL

Starting URL: https://www.tempus.com/

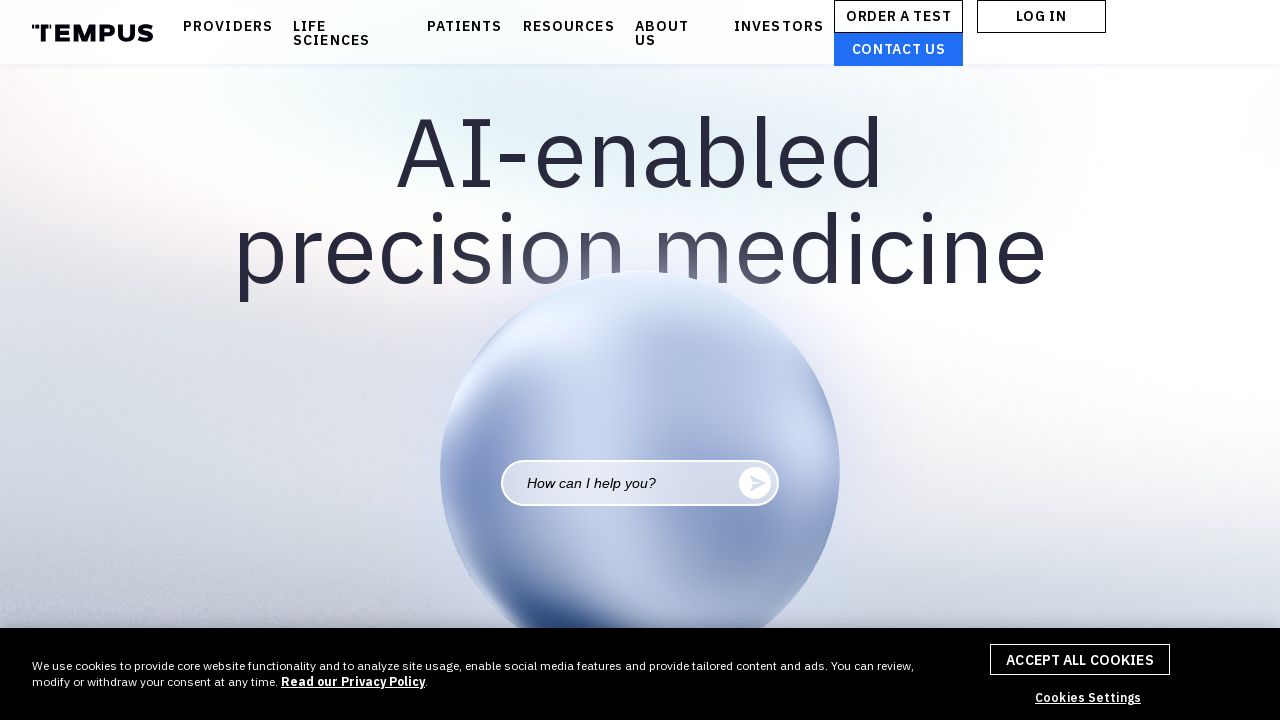

Verified browser loaded the correct Tempus homepage URL (https://www.tempus.com/)
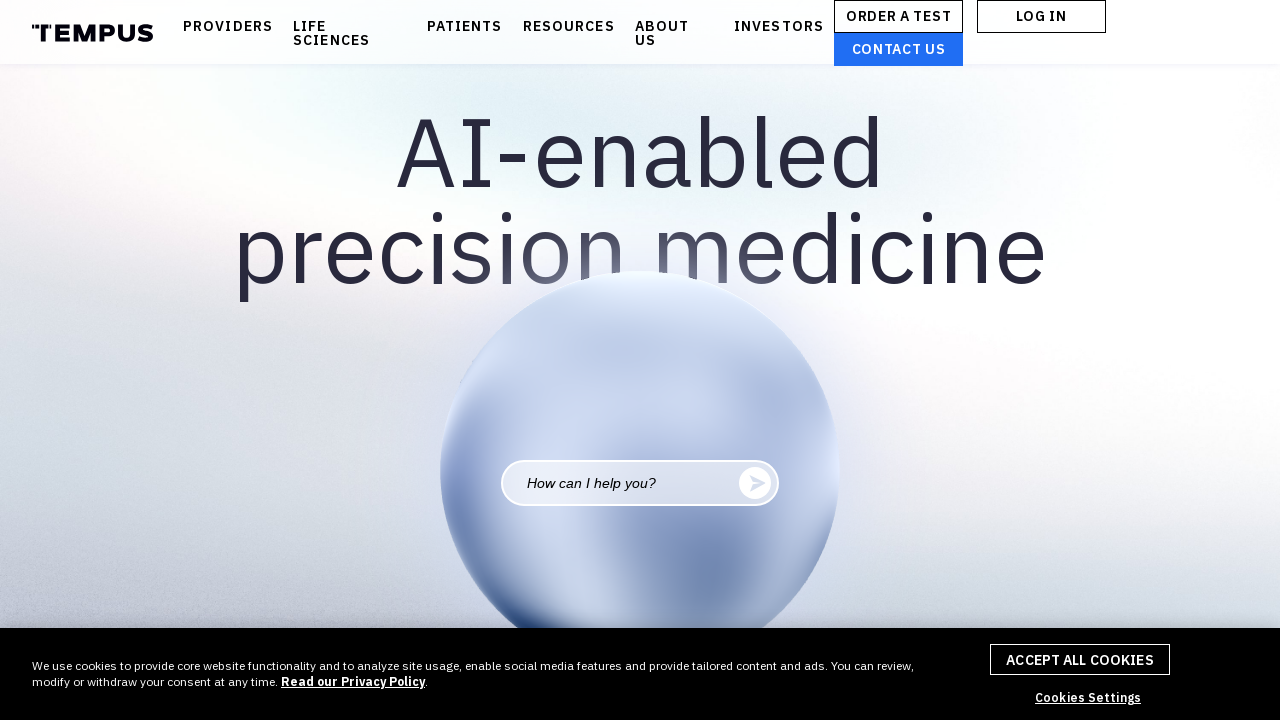

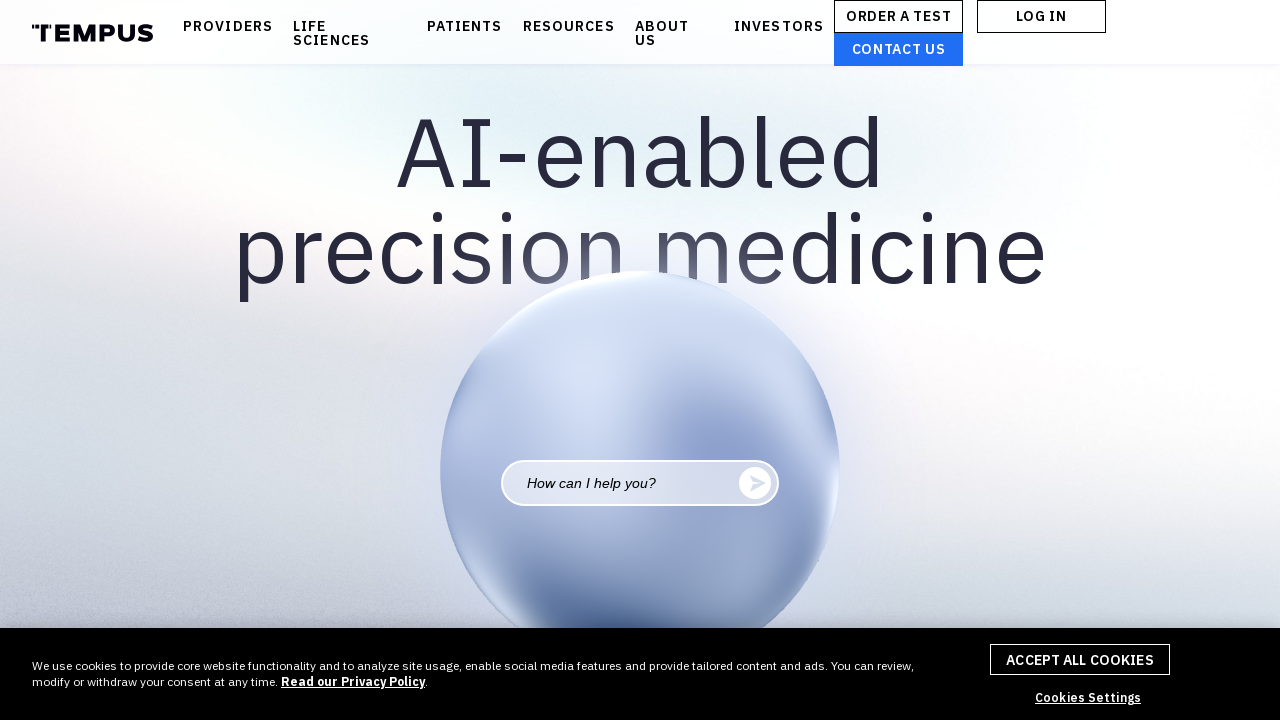